Tests JavaScript exception handling by clicking buttons that trigger JS exceptions and stack traces

Starting URL: https://www.selenium.dev/selenium/web/bidi/logEntryAdded.html

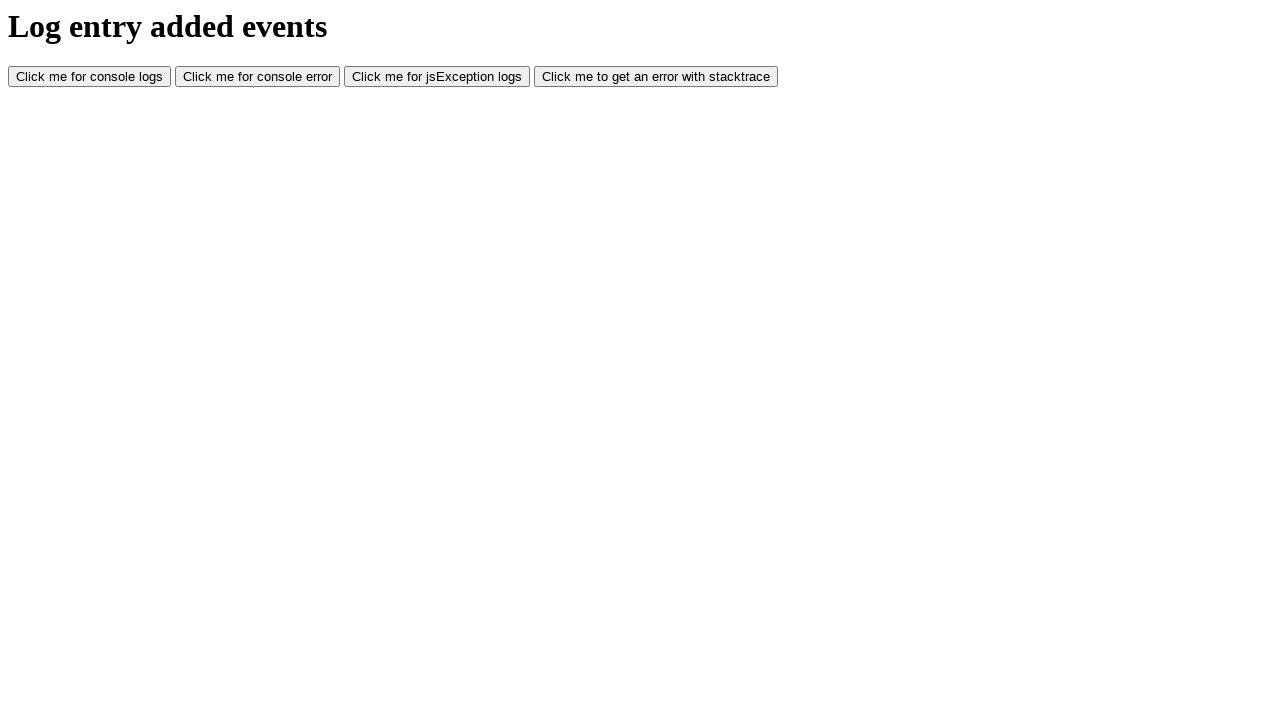

Clicked JS exception button to trigger JavaScript exception at (437, 77) on #jsException
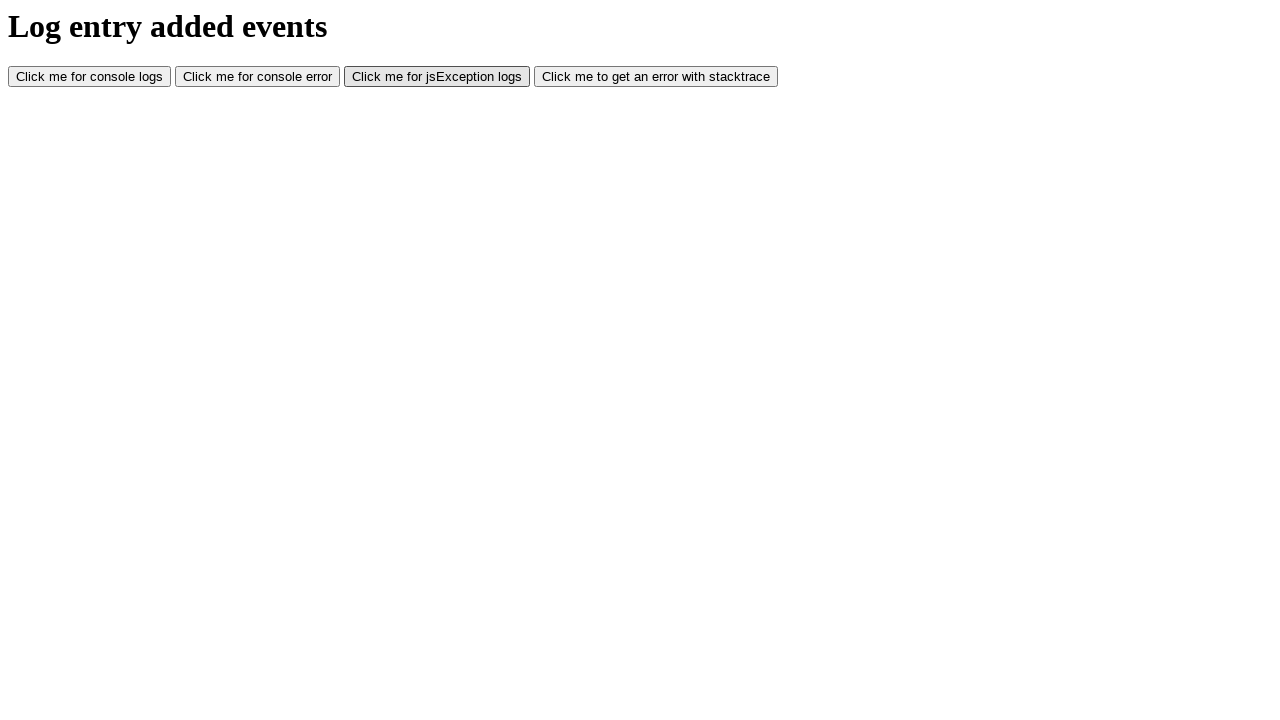

Clicked log with stacktrace button to trigger exception with stack trace at (656, 77) on #logWithStacktrace
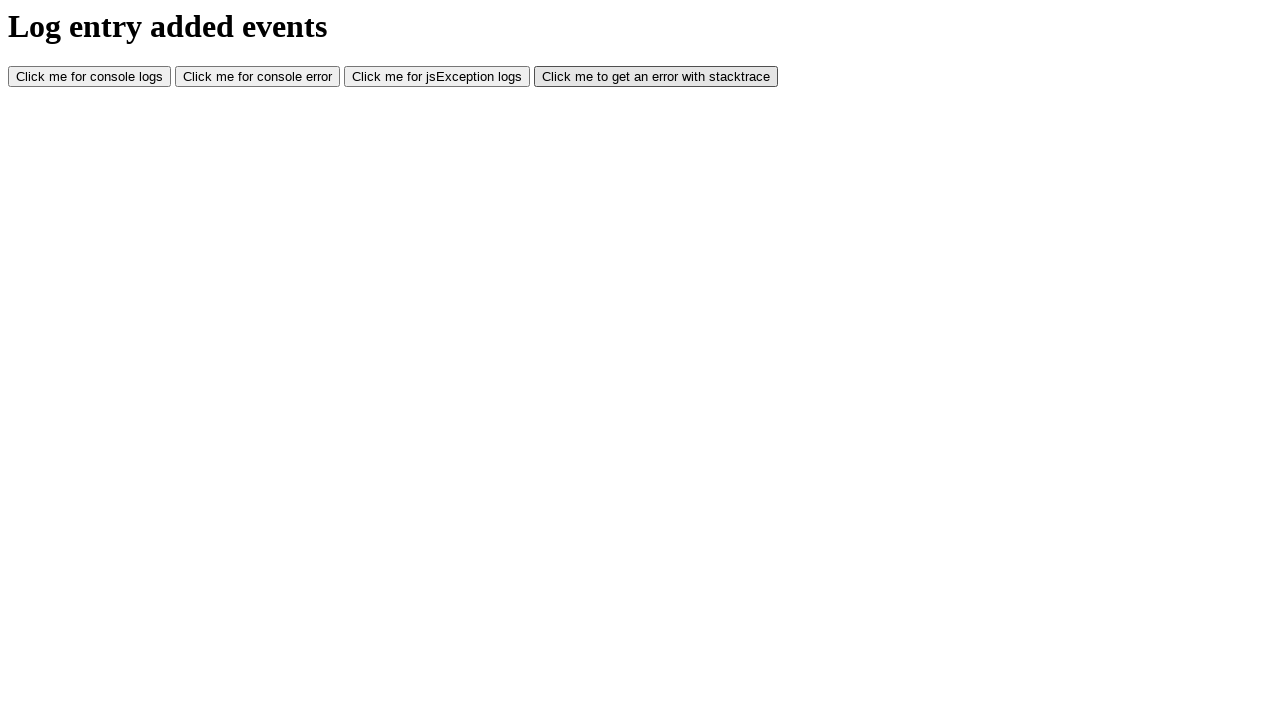

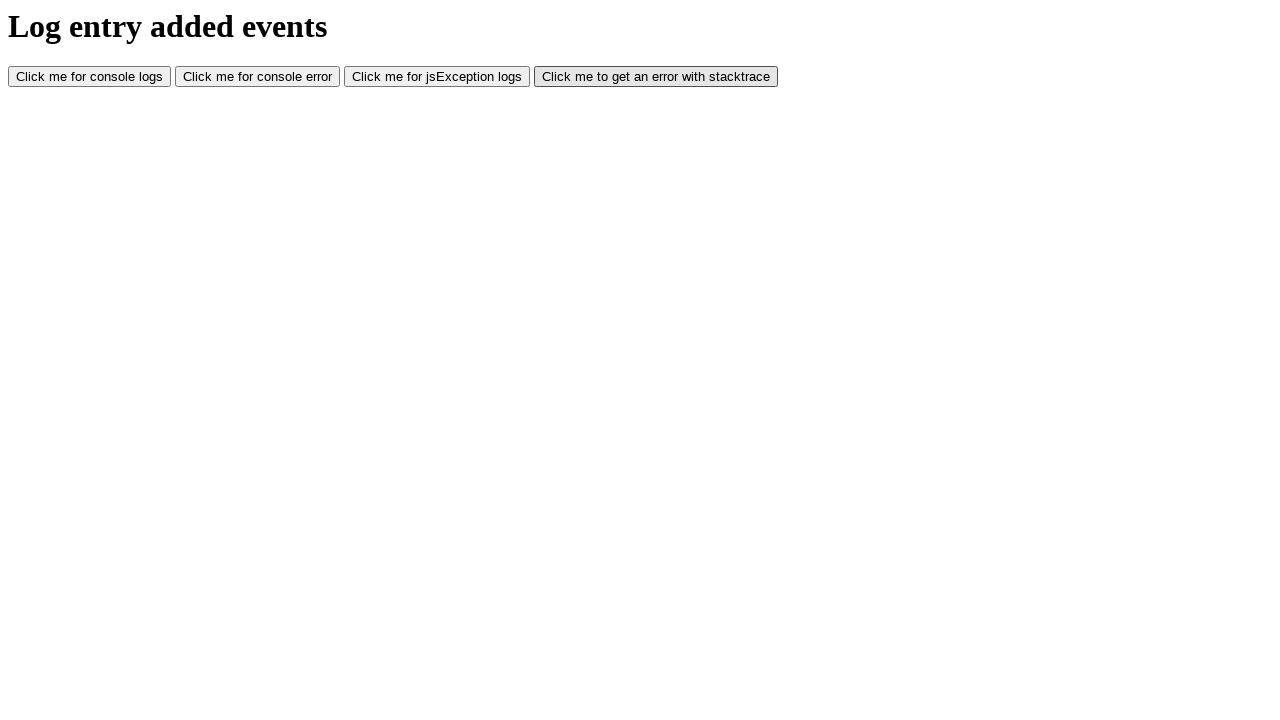